Tests checkbox and radio button interactions by selecting Honda radio button, then Benz radio button, and clicking on Benz and Honda checkboxes

Starting URL: https://www.letskodeit.com/practice

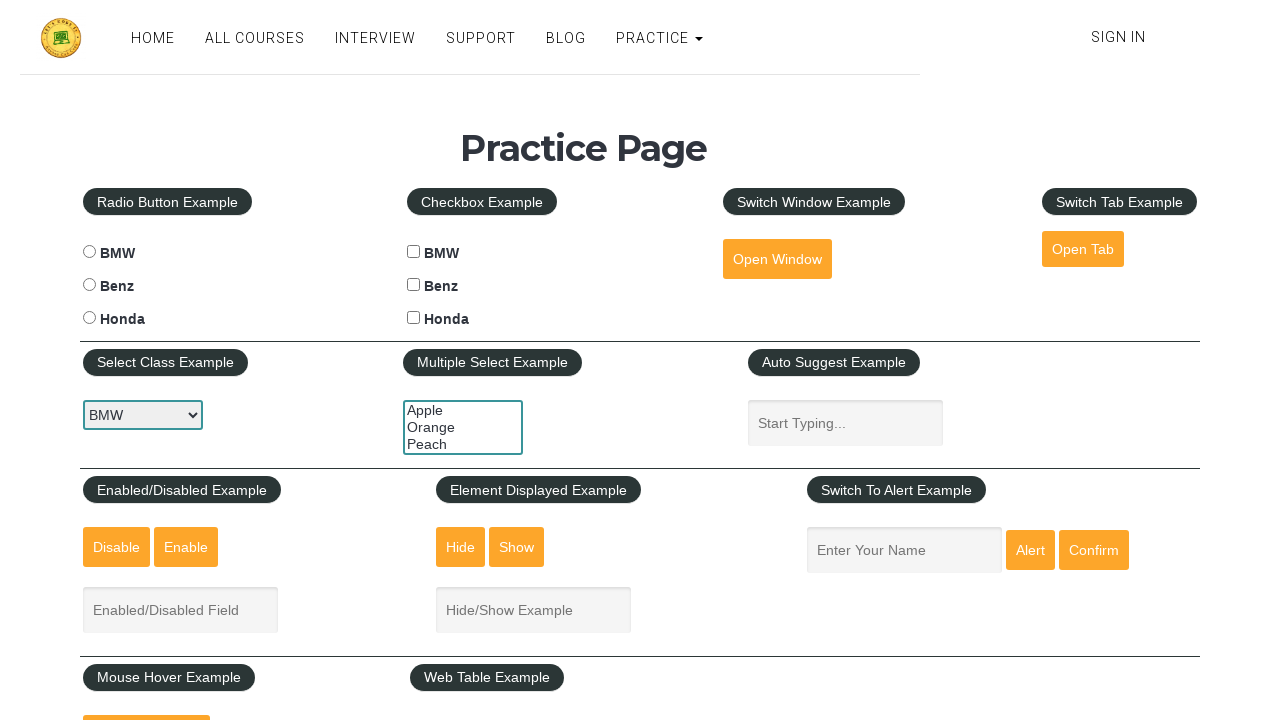

Clicked Honda radio button at (89, 318) on #hondaradio
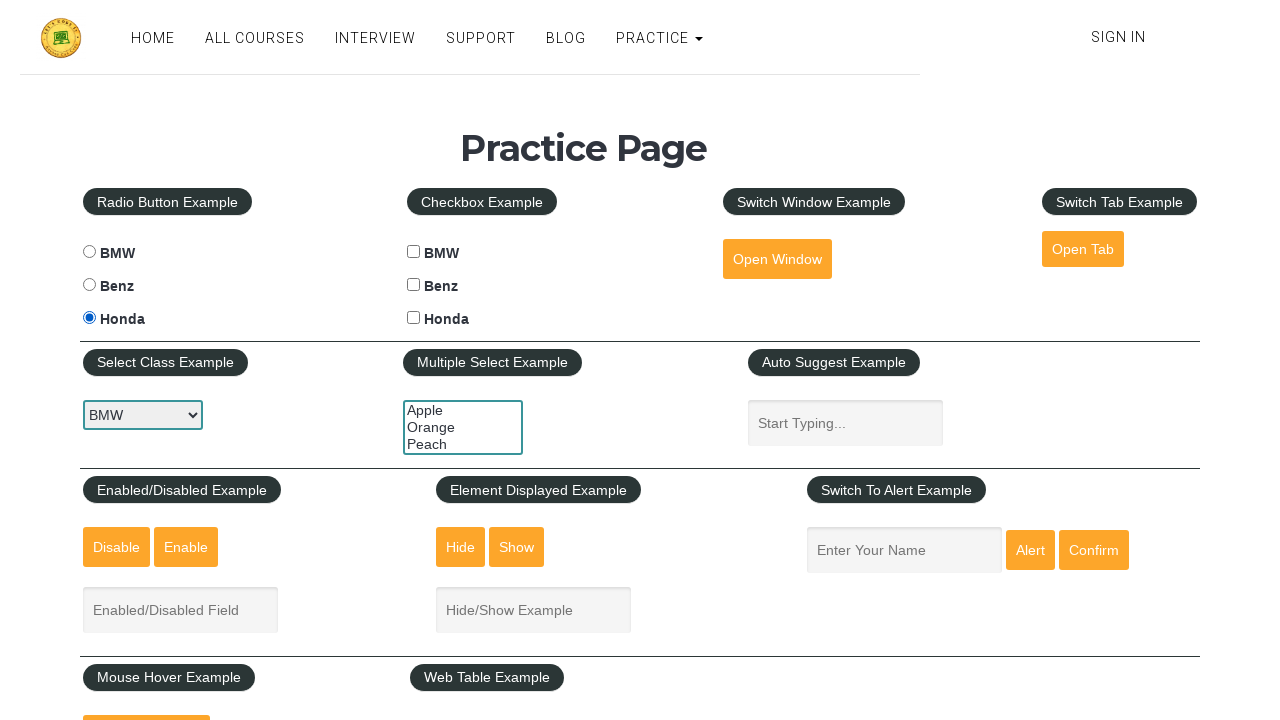

Clicked Benz radio button at (89, 285) on #benzradio
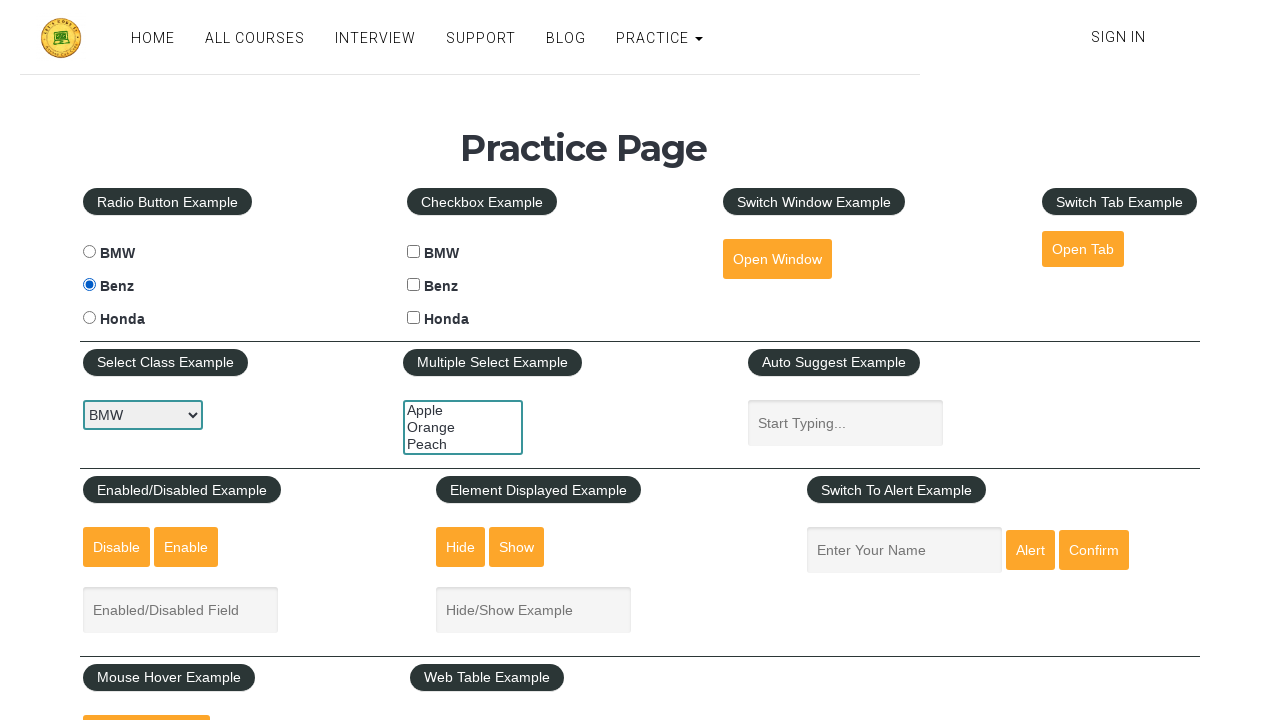

Clicked Benz checkbox at (414, 285) on #benzcheck
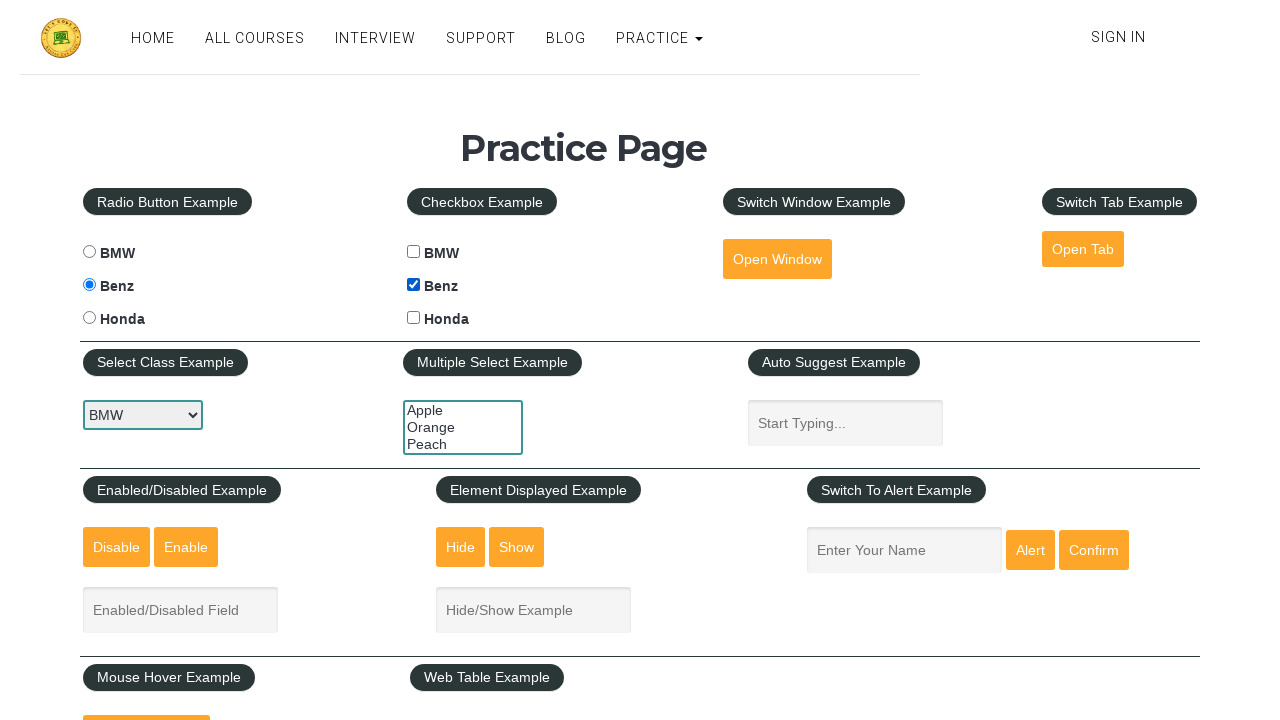

Clicked Honda checkbox at (414, 318) on #hondacheck
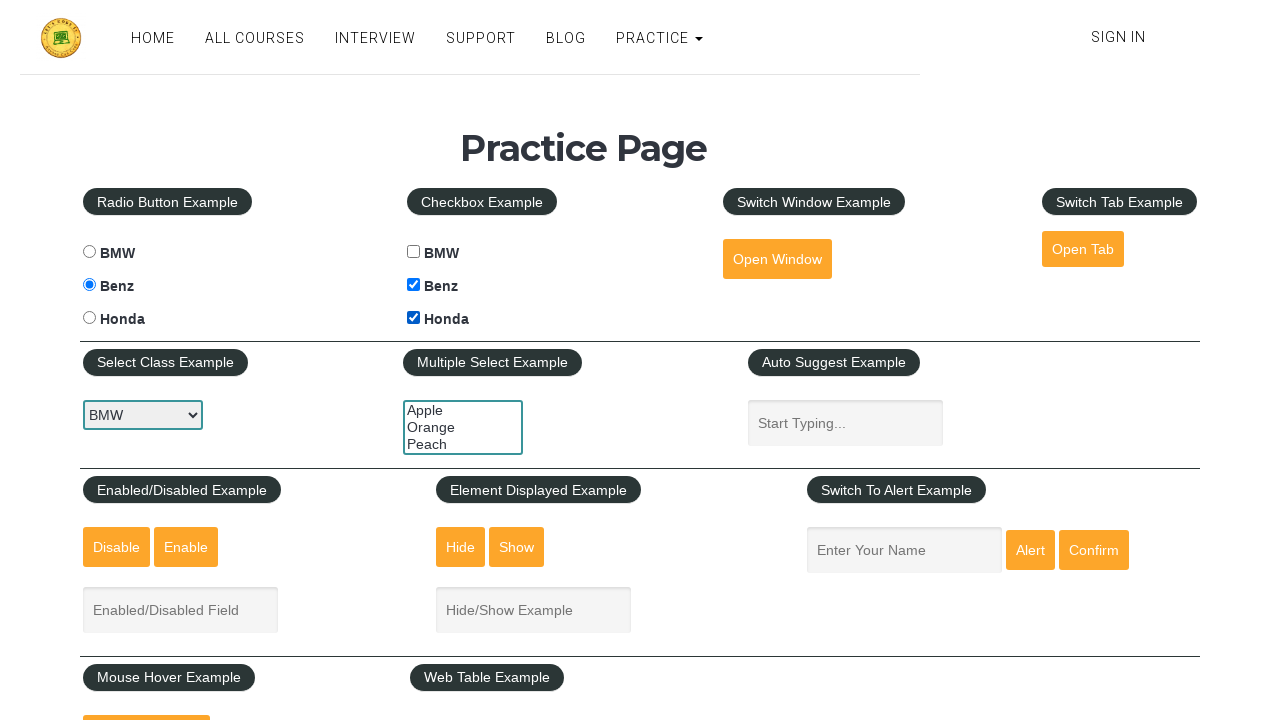

Verified Benz radio button is selected
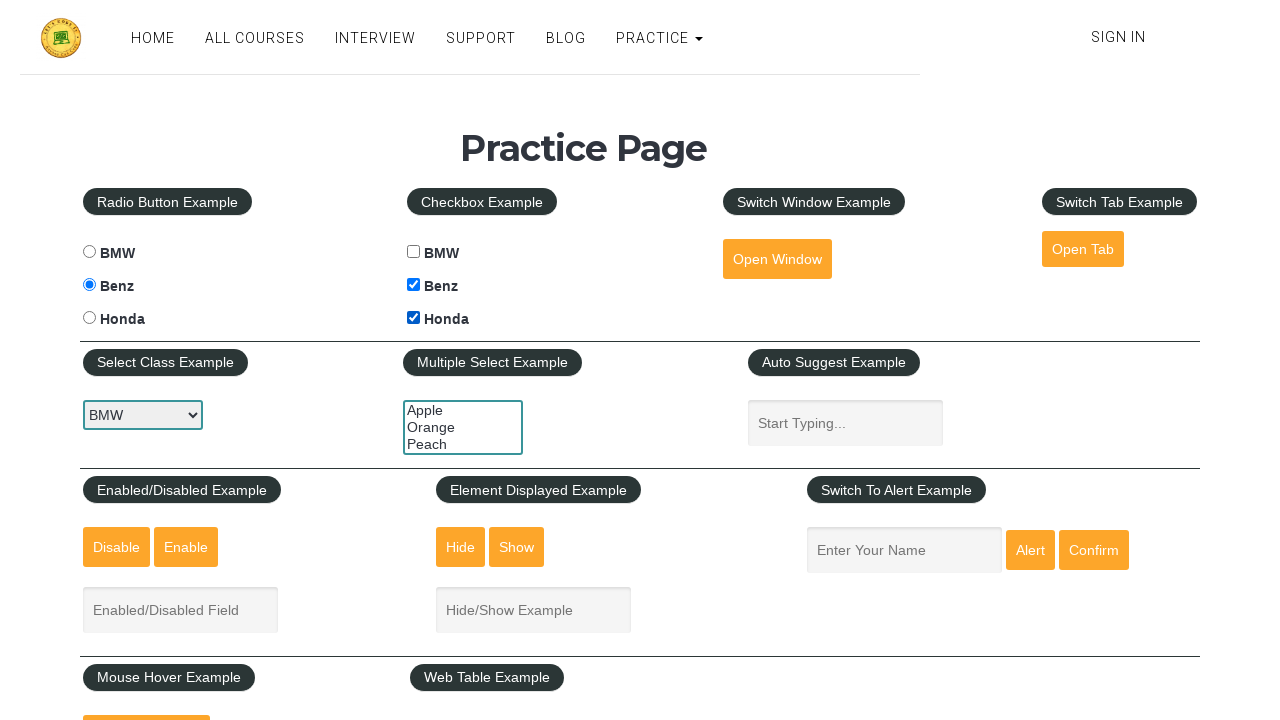

Verified Benz checkbox is selected
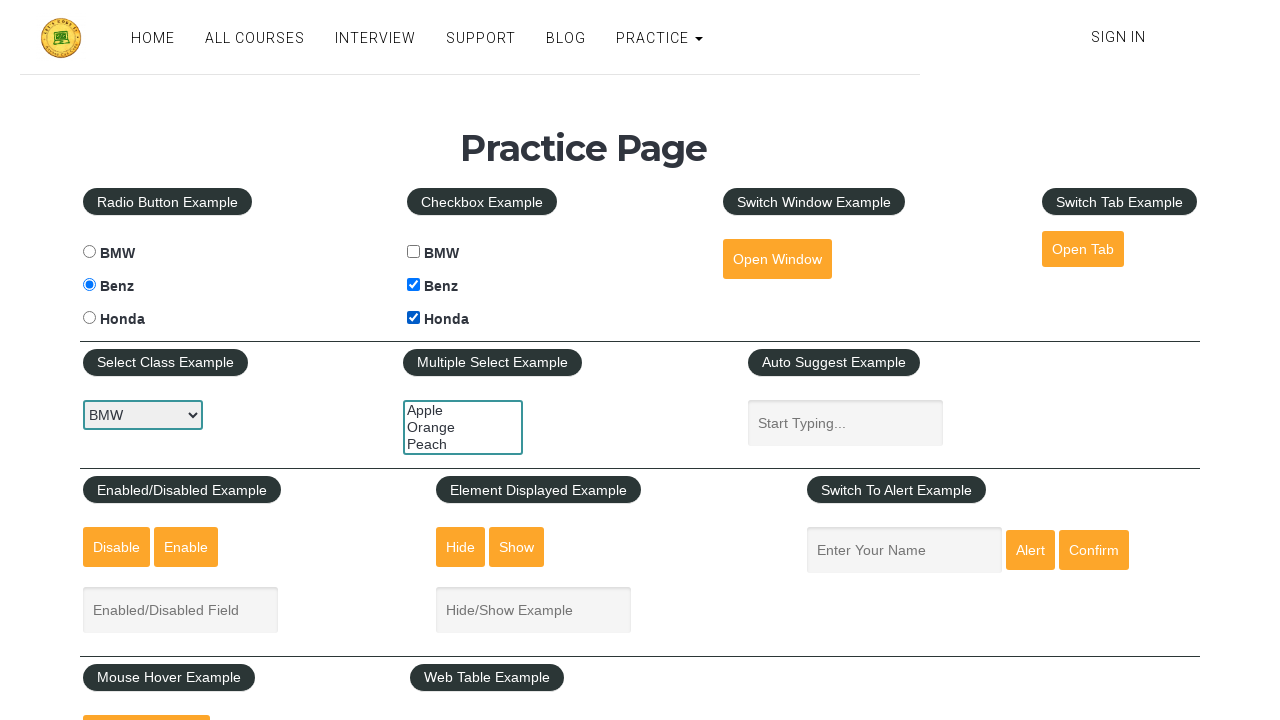

Verified Honda checkbox is selected
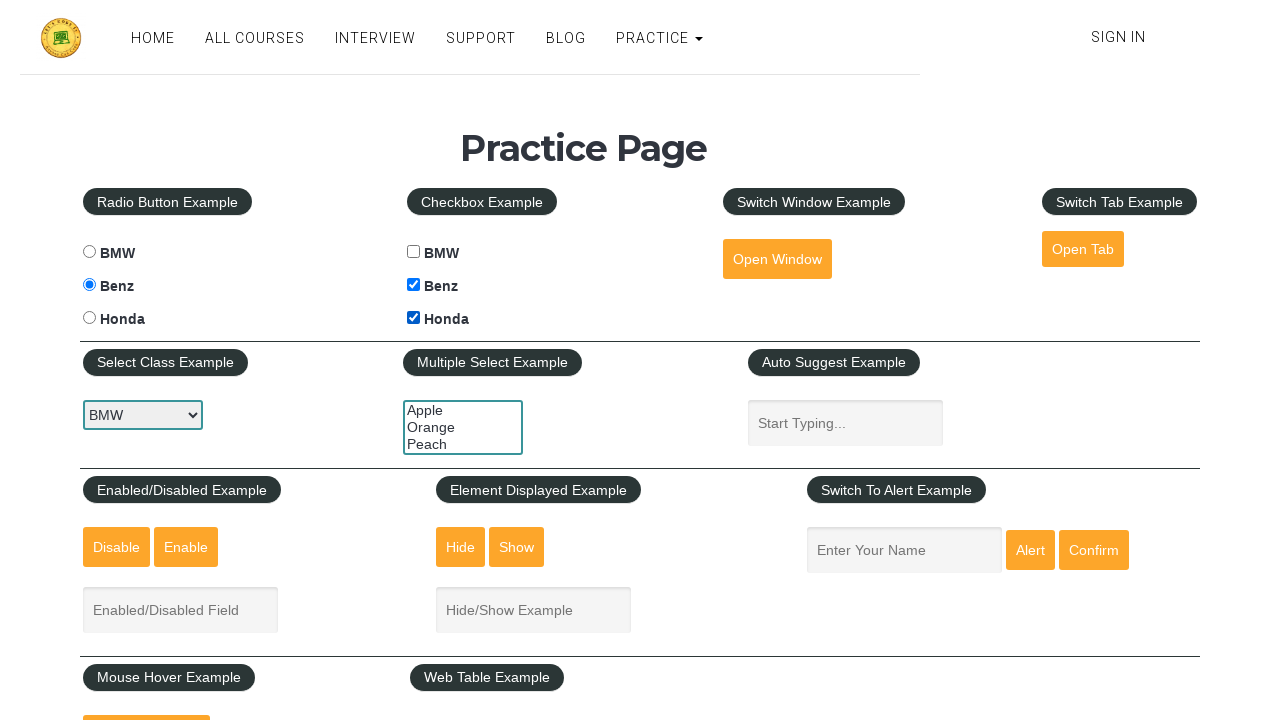

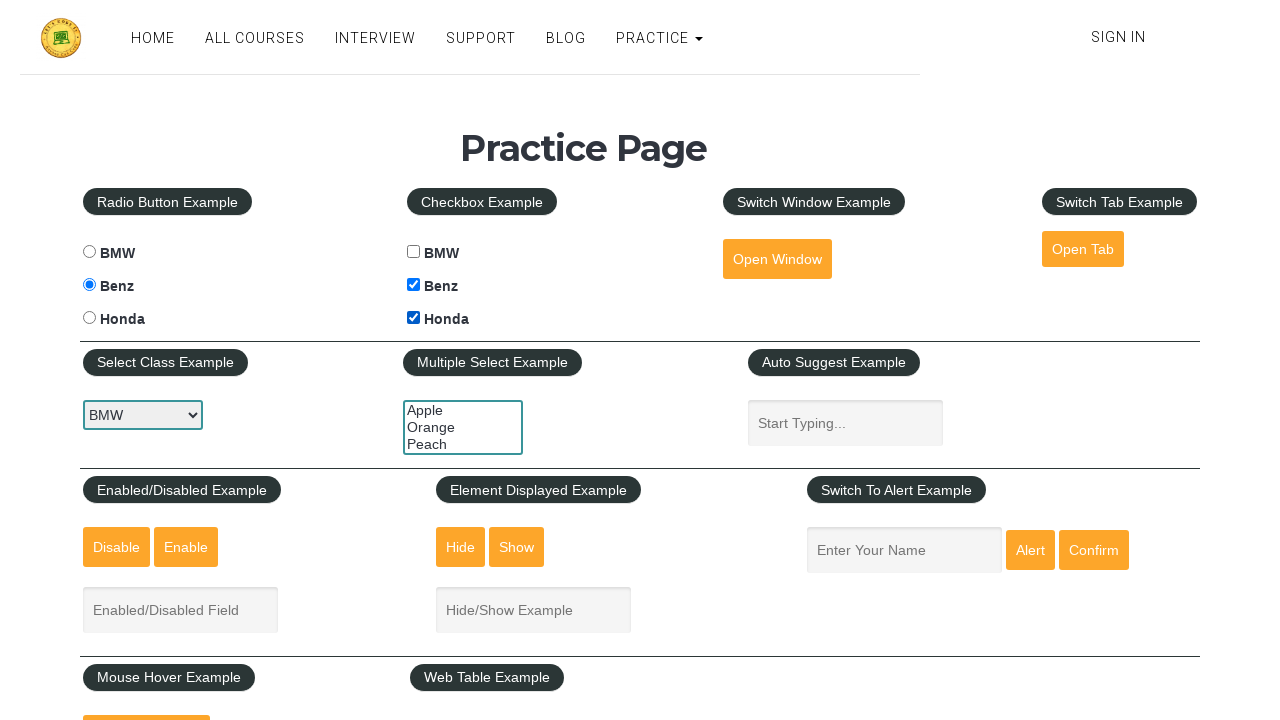